Tests clicking a button identified by CSS class attributes on a UI testing playground page

Starting URL: http://uitestingplayground.com/classattr

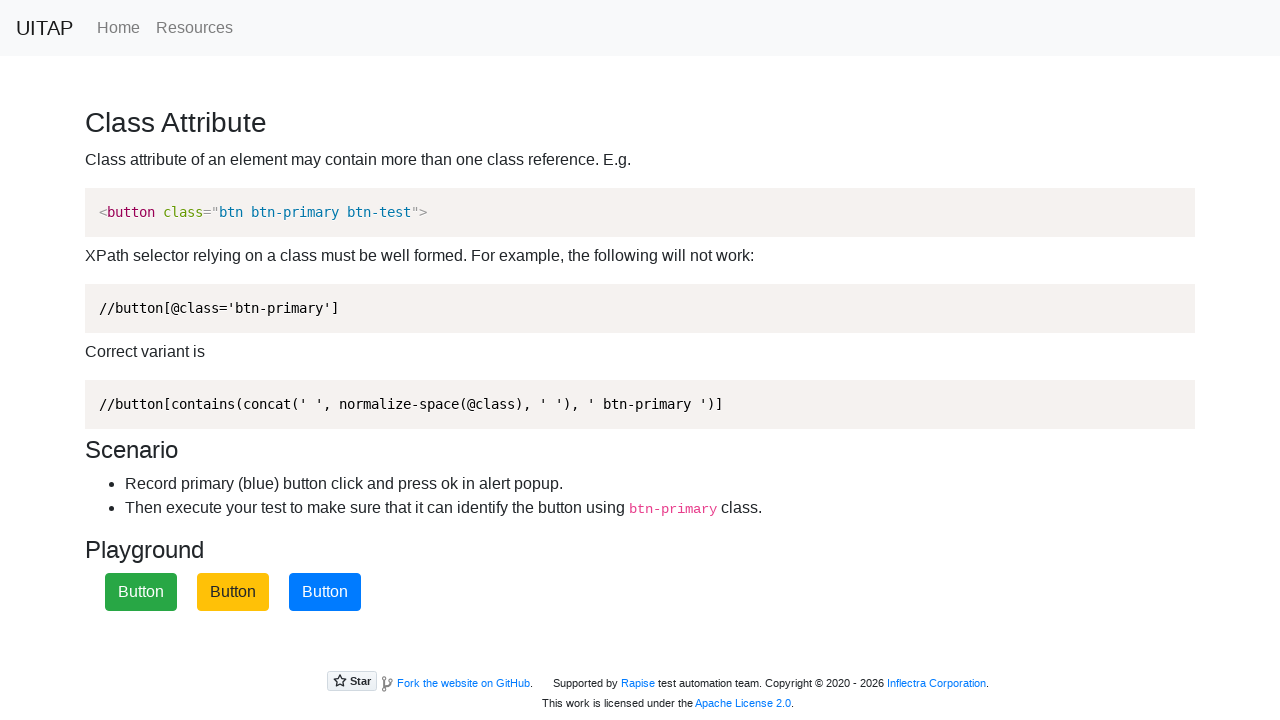

Navigated to UI Testing Playground classattr page
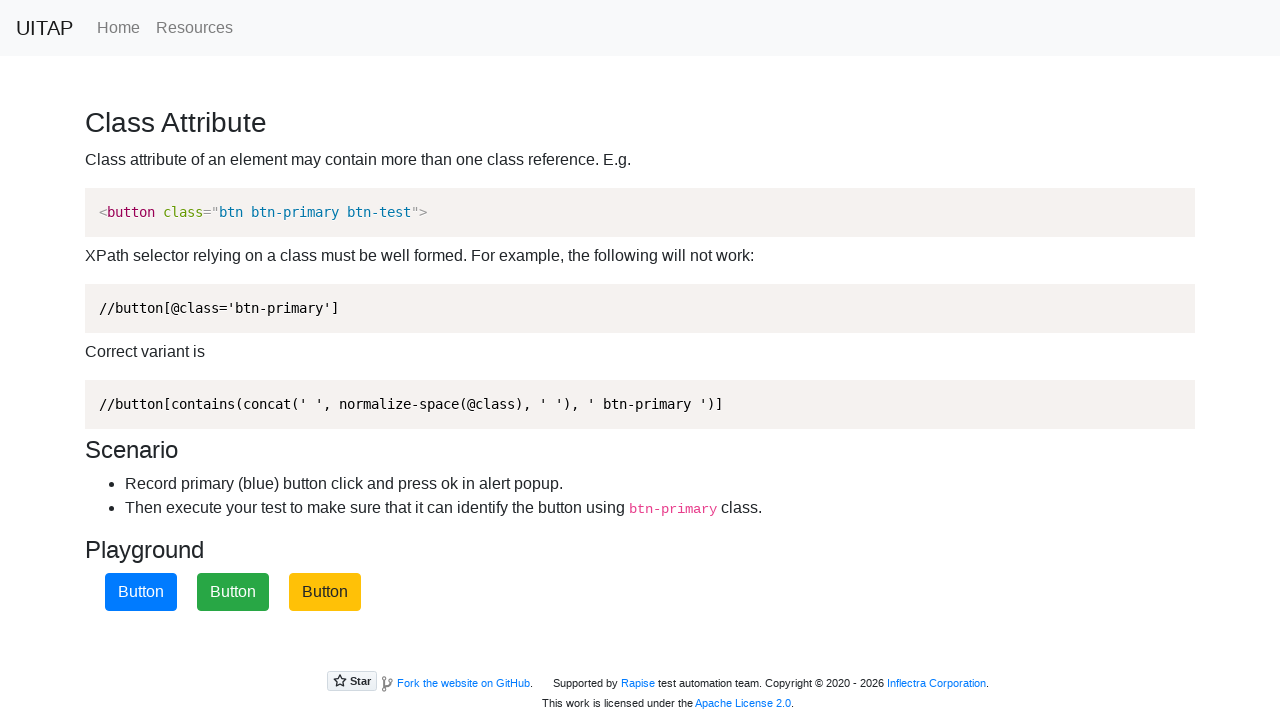

Clicked button with CSS classes btn and class3 at (325, 592) on button.btn.class3
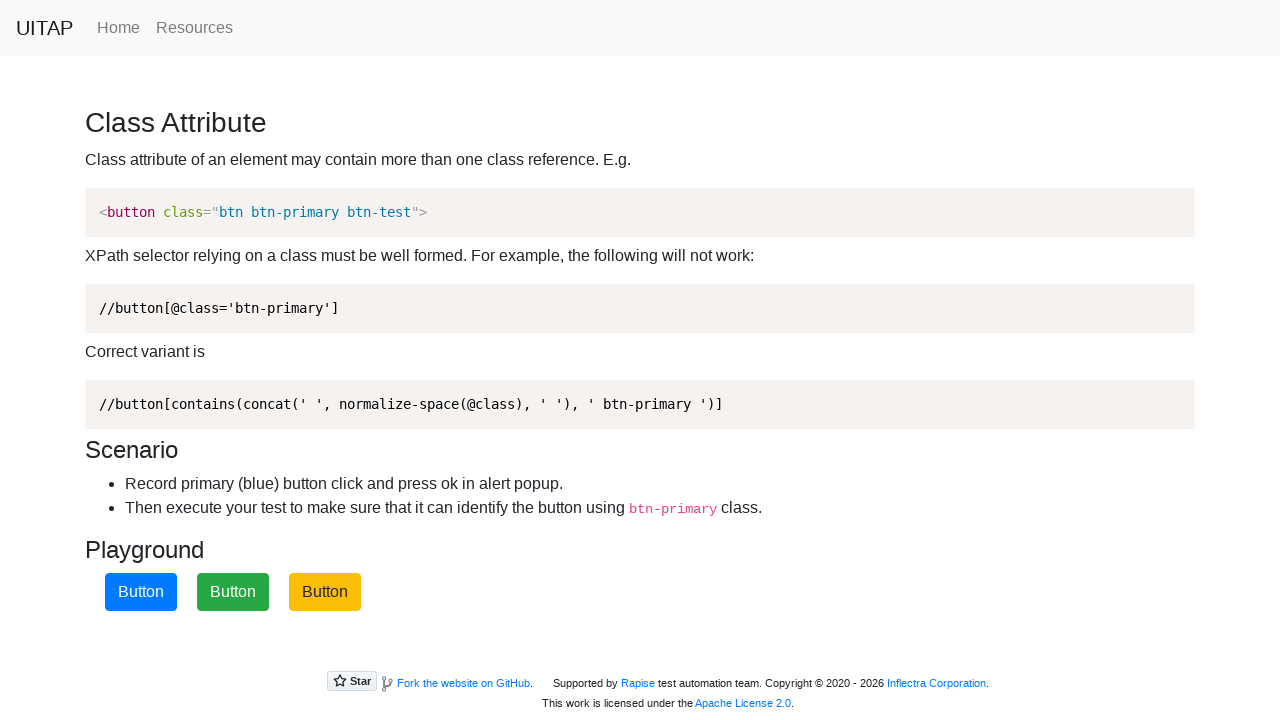

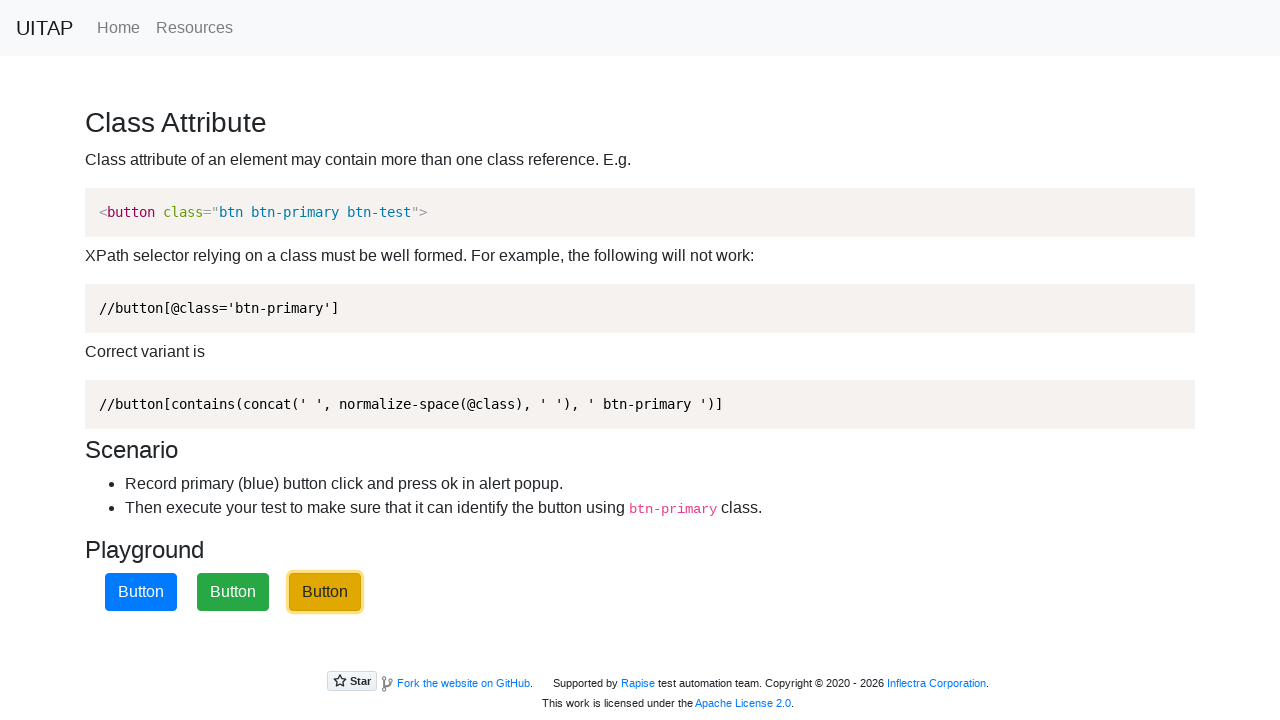